Tests JavaScript alert functionality by clicking the first alert button on the page

Starting URL: https://the-internet.herokuapp.com/javascript_alerts

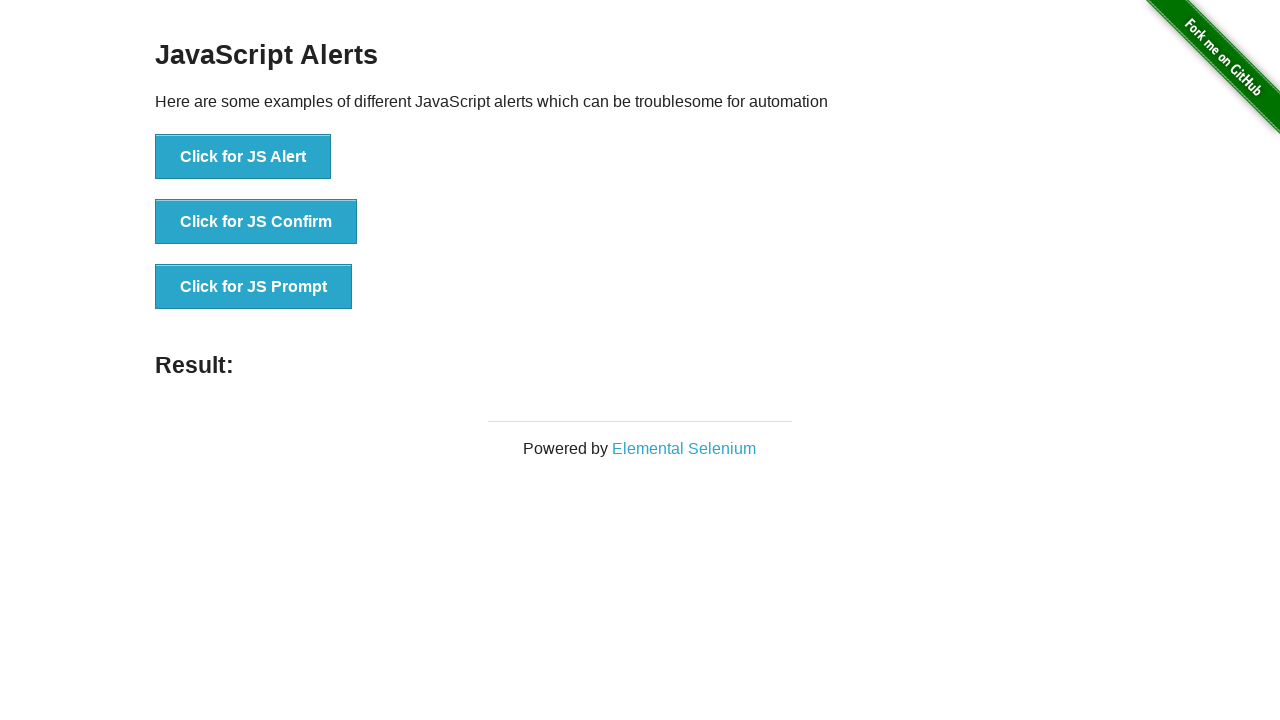

Clicked the first alert button at (243, 157) on xpath=//*[@id='content']/div/ul/li[1]/button
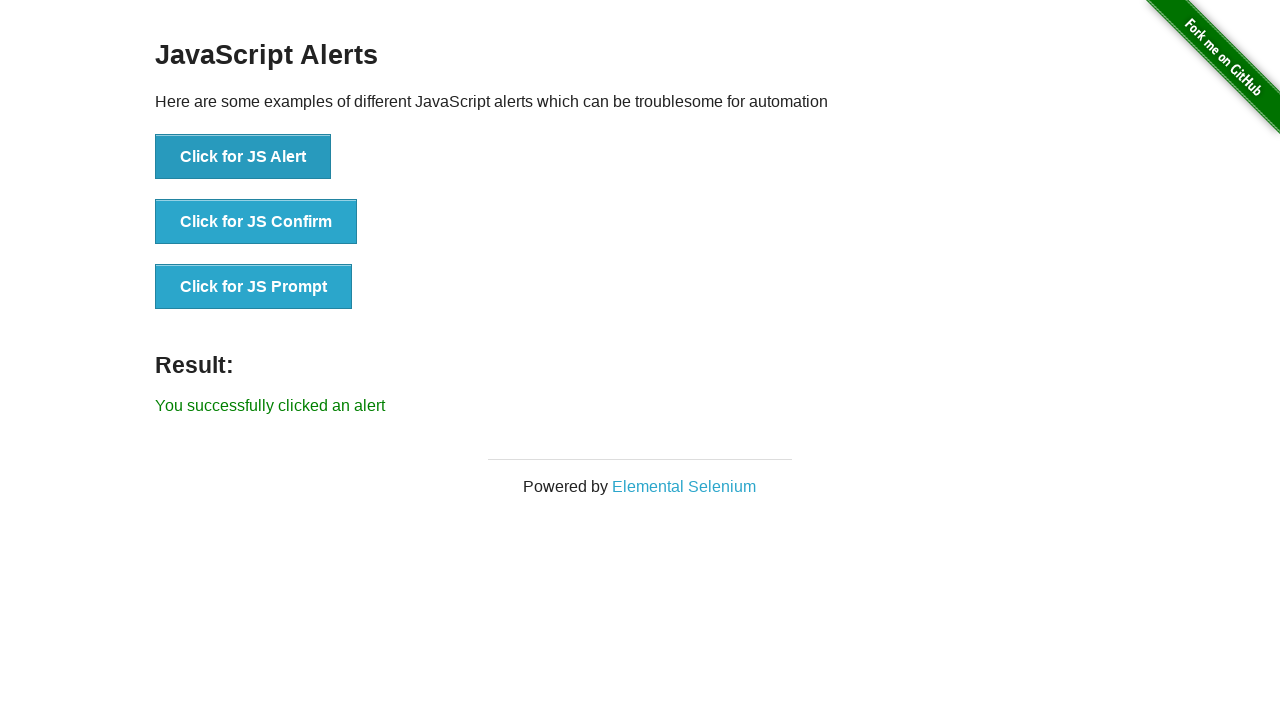

Set up dialog handler to accept JavaScript alert
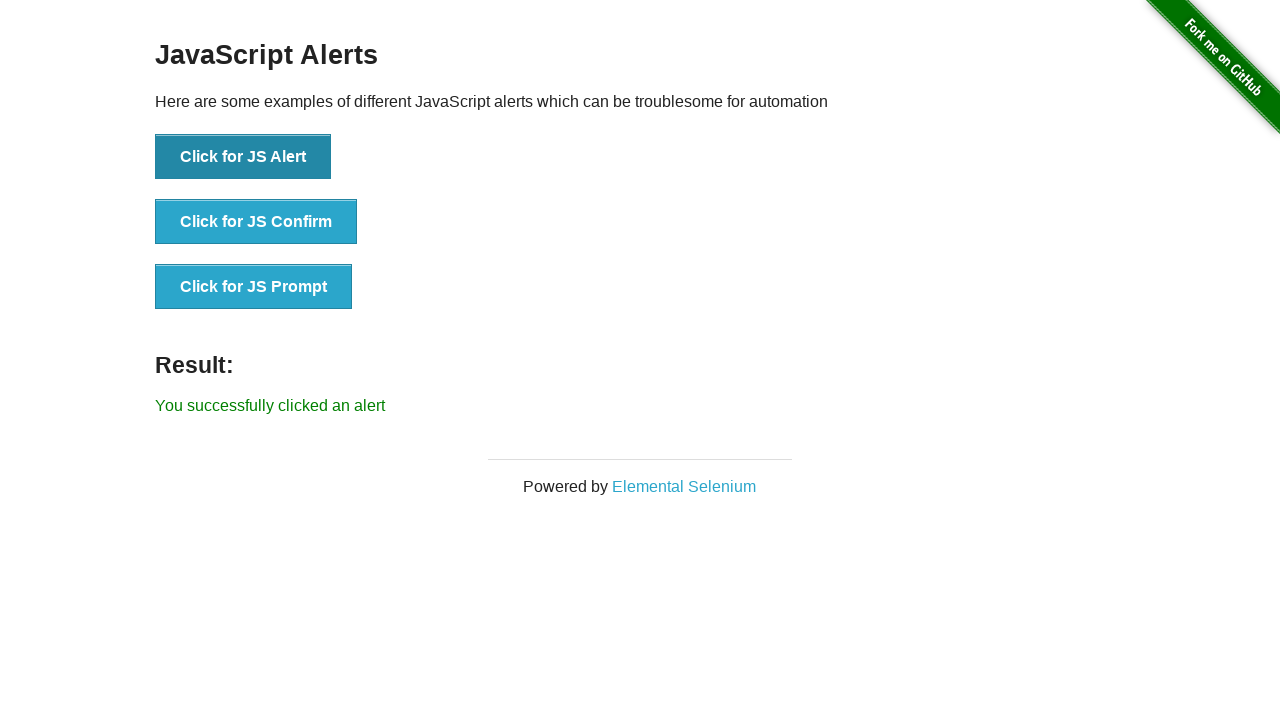

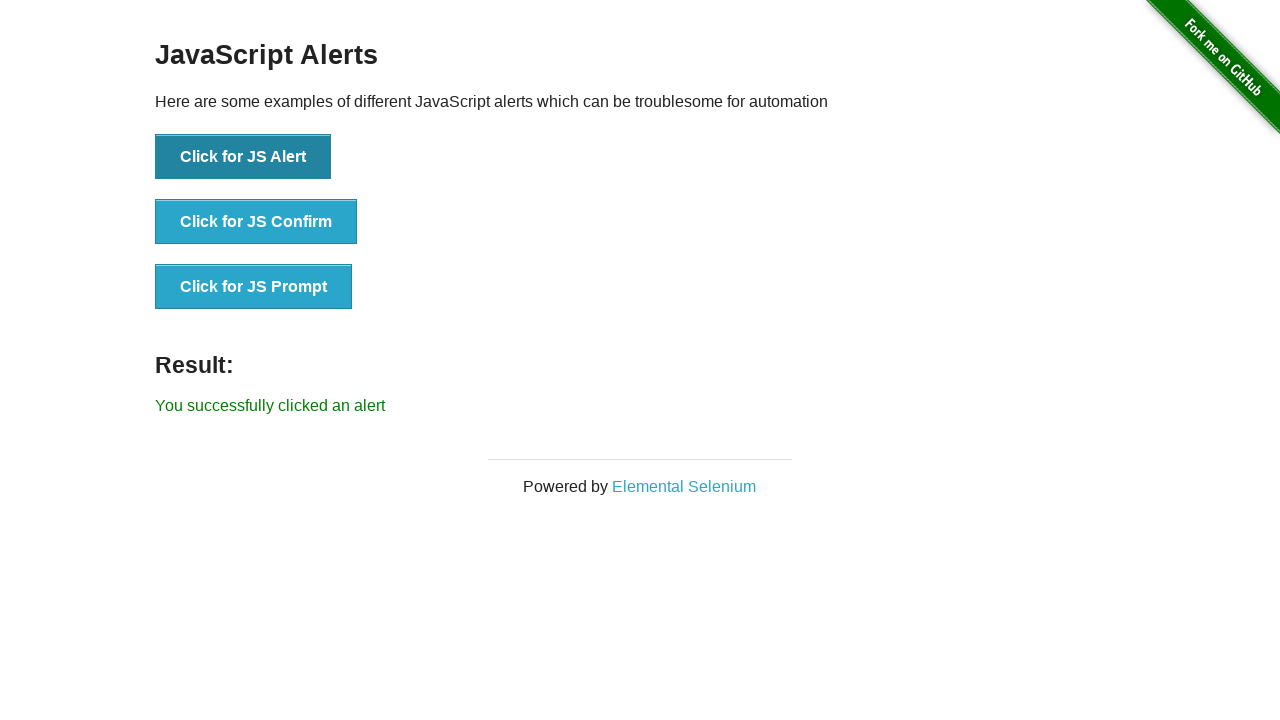